Tests the slow calculator's multiplication functionality by pressing 6 × 3 and verifying the result equals 18

Starting URL: https://bonigarcia.dev/selenium-webdriver-java/slow-calculator.html

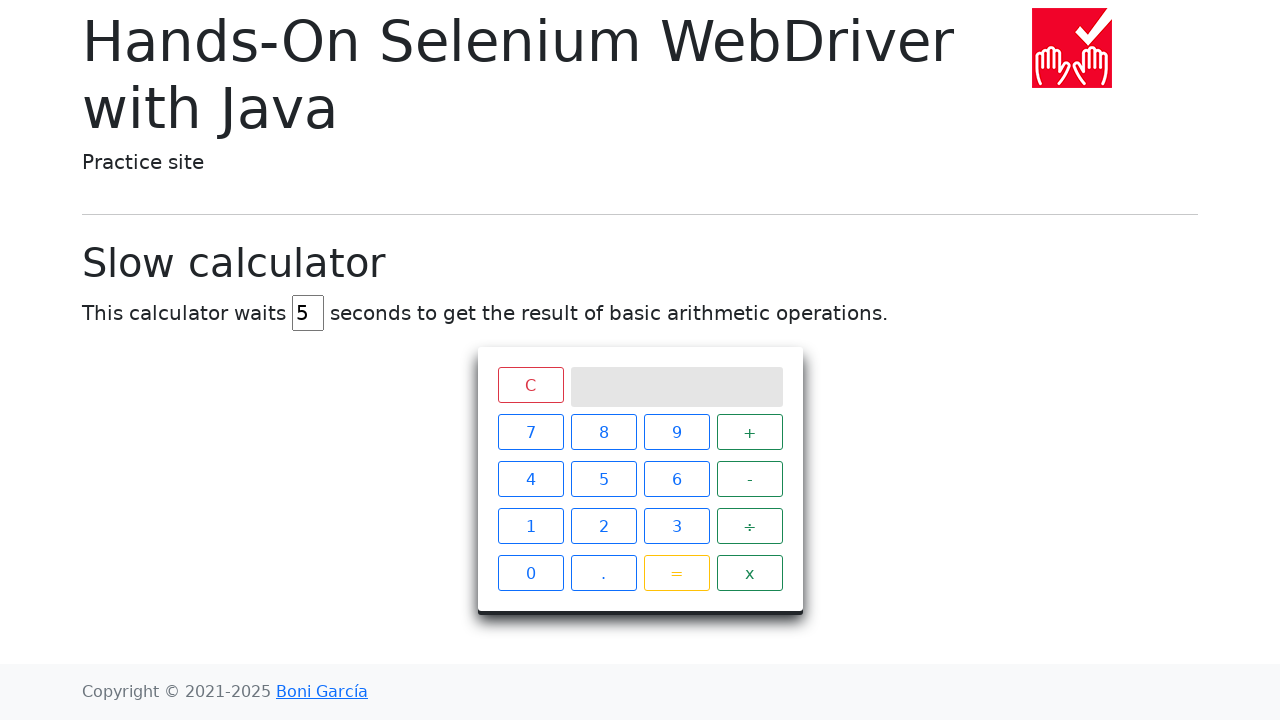

Clicked reset/clear button at (530, 385) on xpath=//span[@class='clear btn btn-outline-danger']
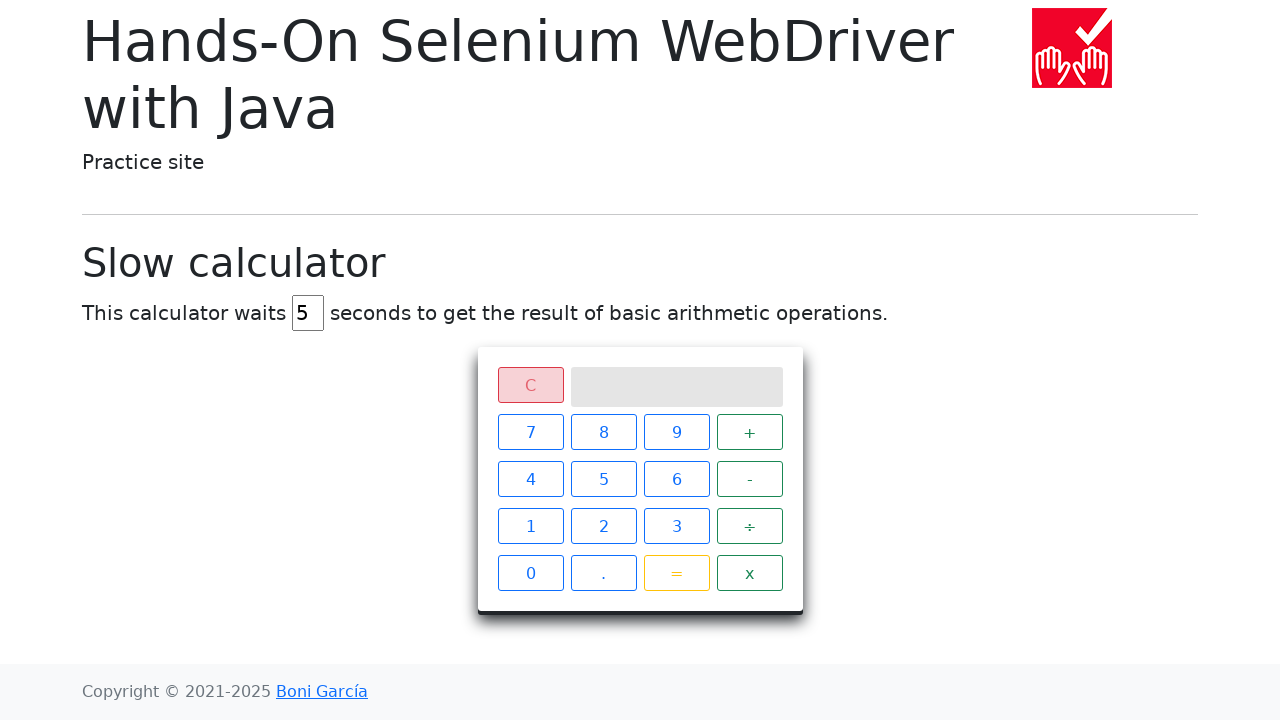

Clicked number 6 at (676, 479) on xpath=//span[contains(@class, 'btn btn-outline-primary') and text()='6']
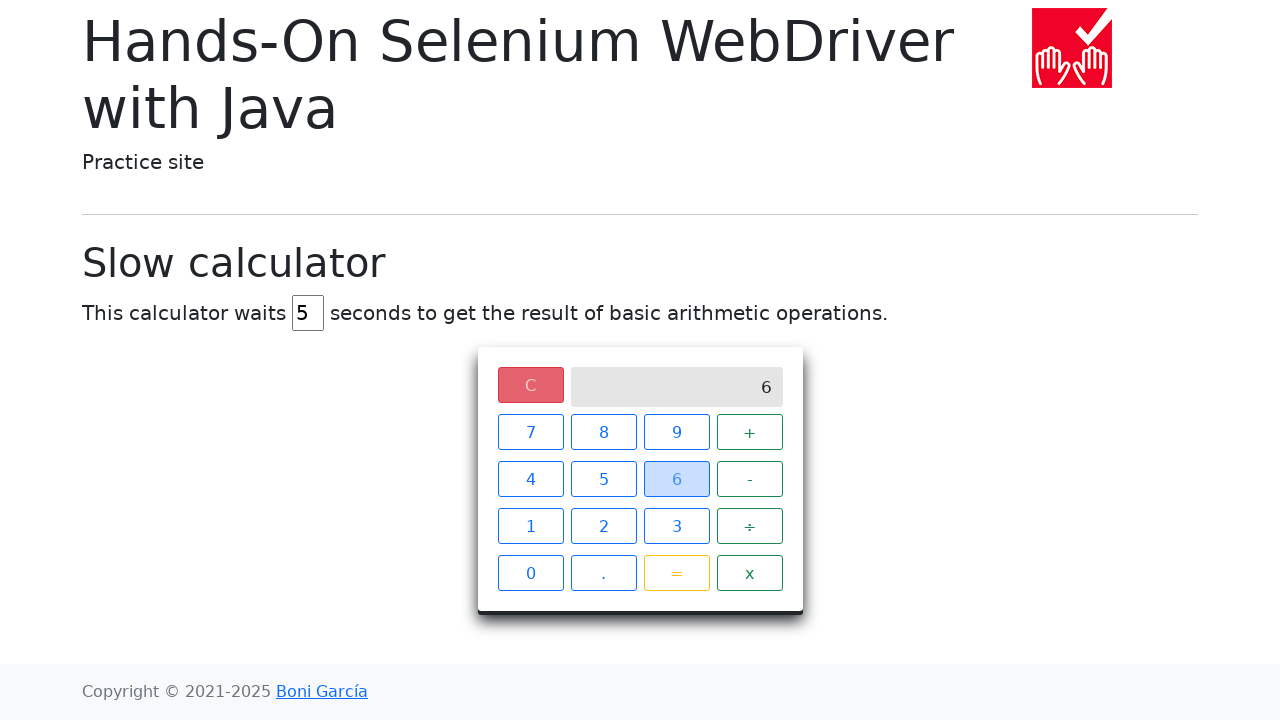

Clicked multiply operator (x) at (750, 573) on xpath=//span[contains(@class, 'operator btn btn-outline-success') and text()='x'
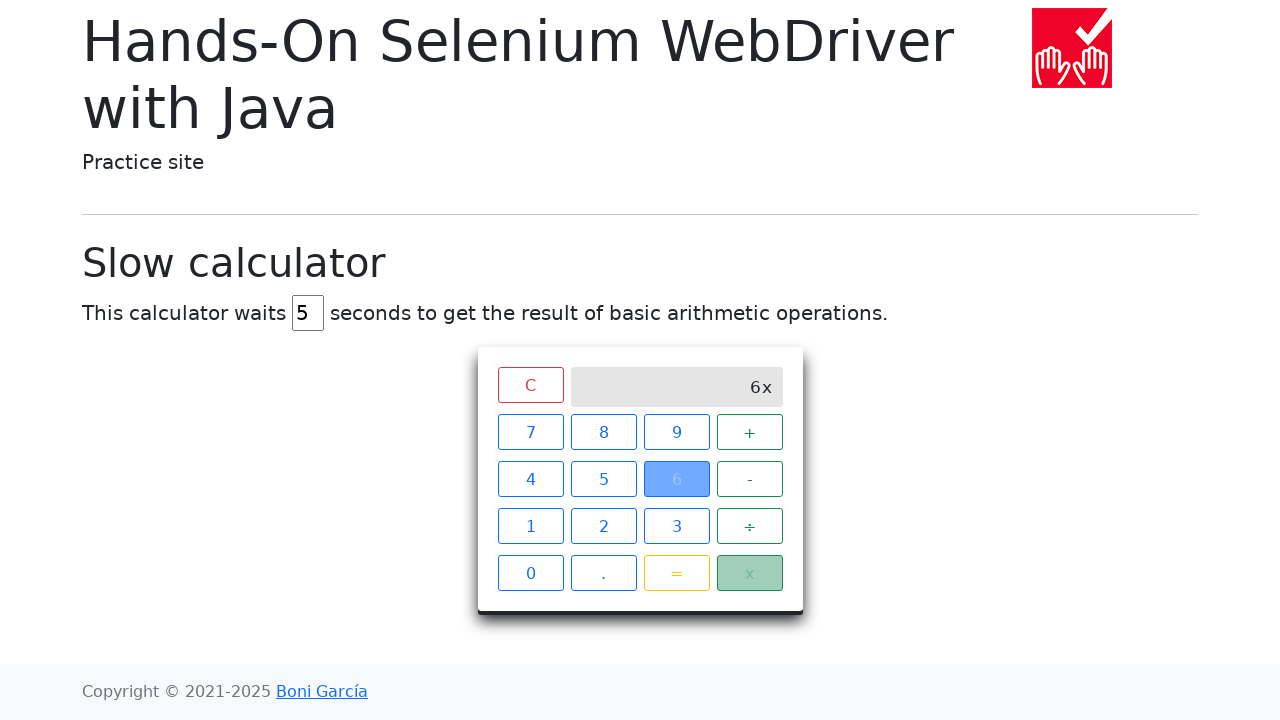

Clicked number 3 at (676, 526) on xpath=//span[contains(@class, 'btn btn-outline-primary') and text()='3']
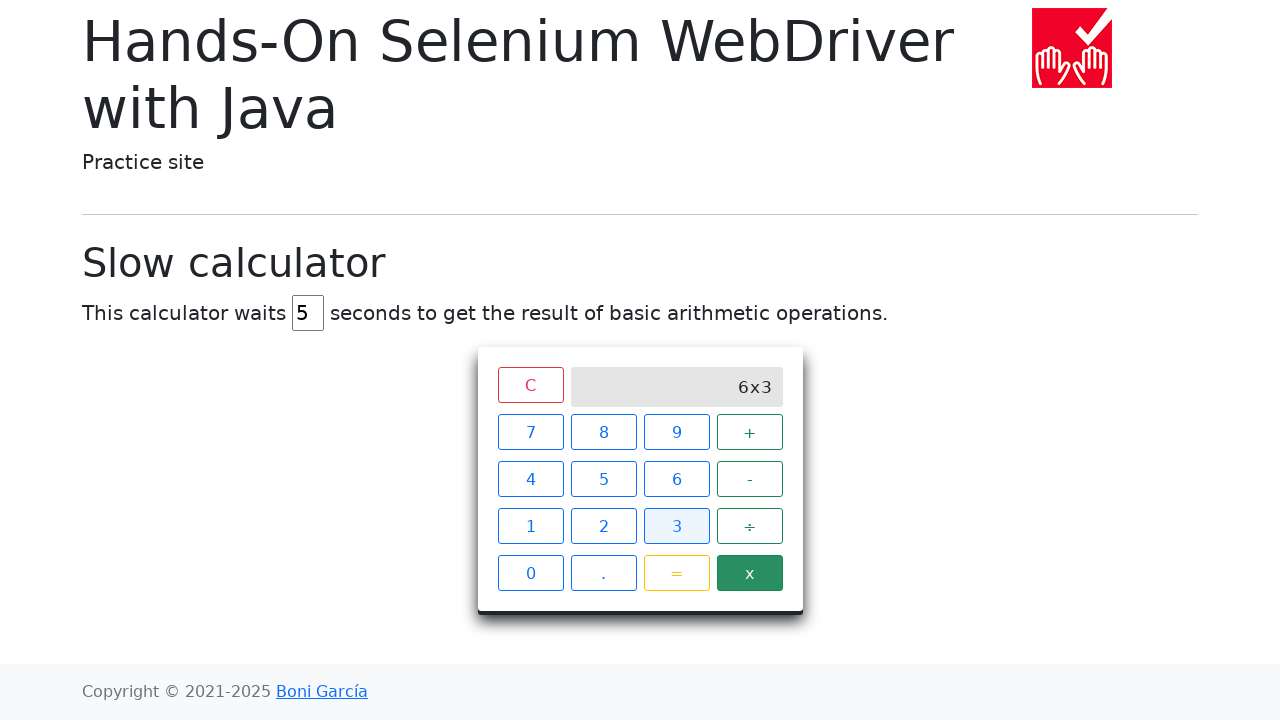

Clicked equals button at (676, 573) on xpath=//span[@class='btn btn-outline-warning']
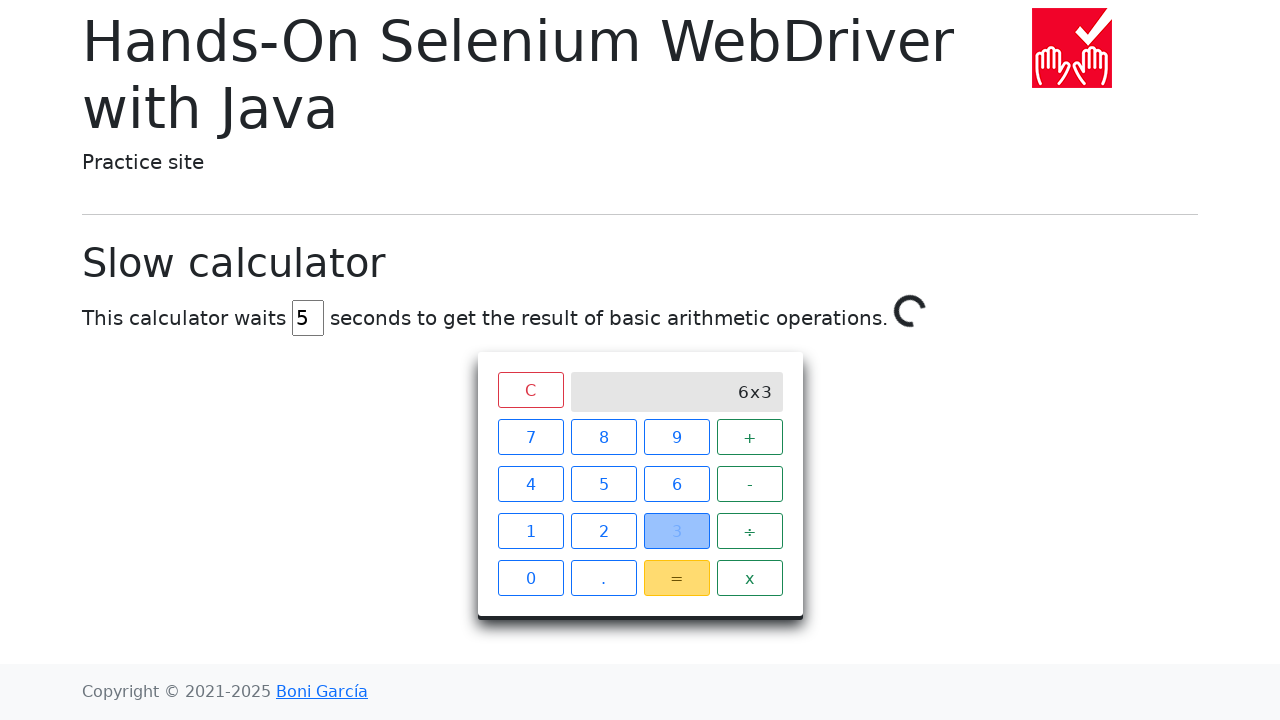

Loader spinner disappeared, calculation complete
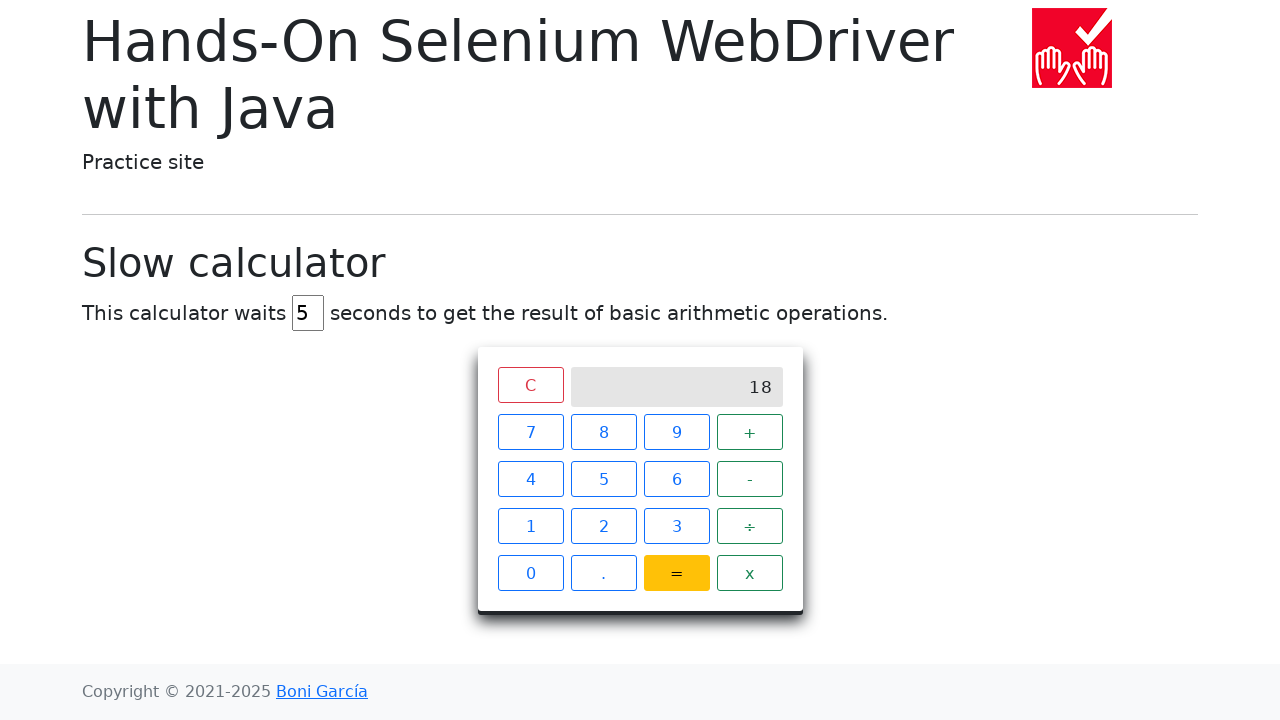

Result screen is displayed, multiplication result (6 × 3 = 18) verified
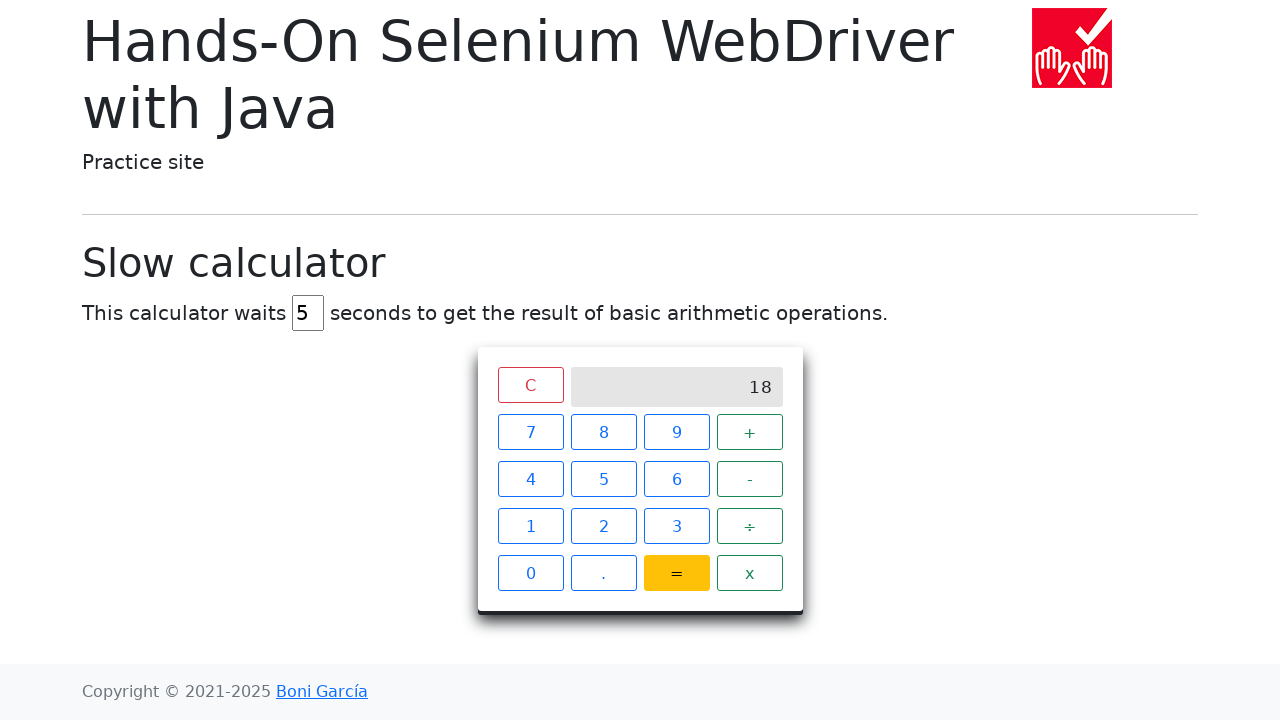

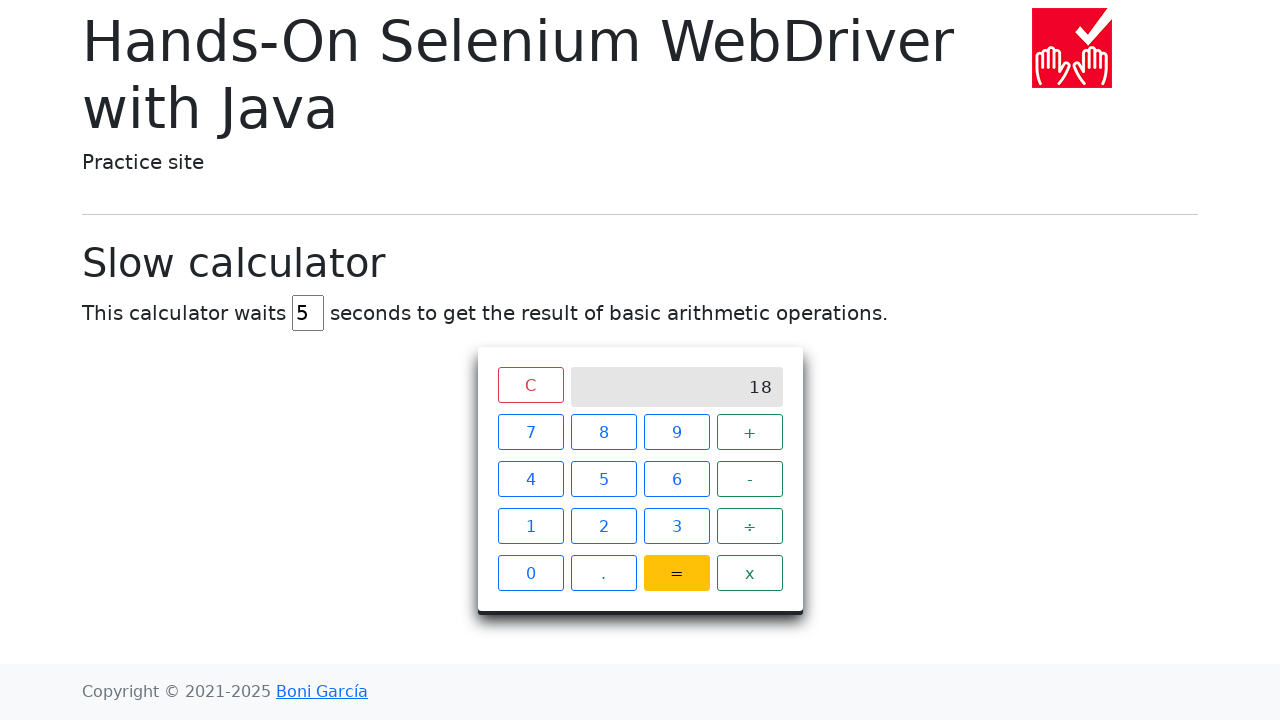